Verifies that the search box is enabled and accessible

Starting URL: https://www.youtube.com

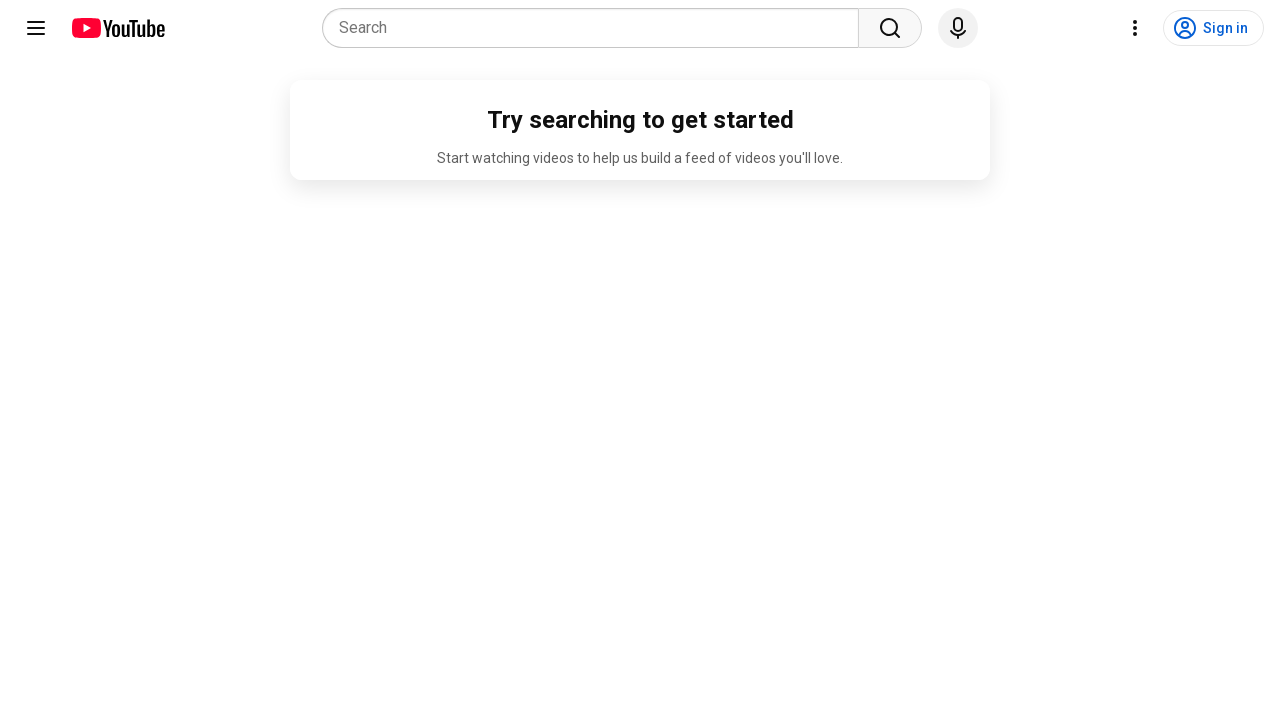

Navigated to YouTube homepage
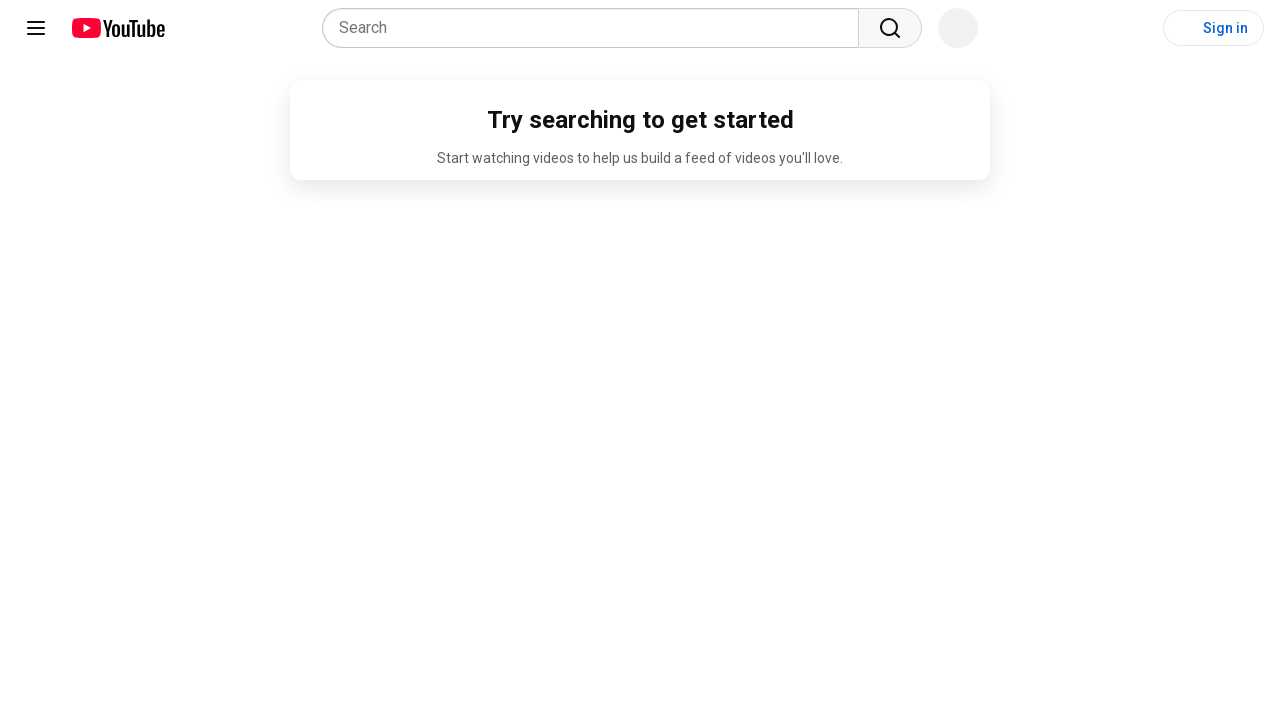

Located search box element
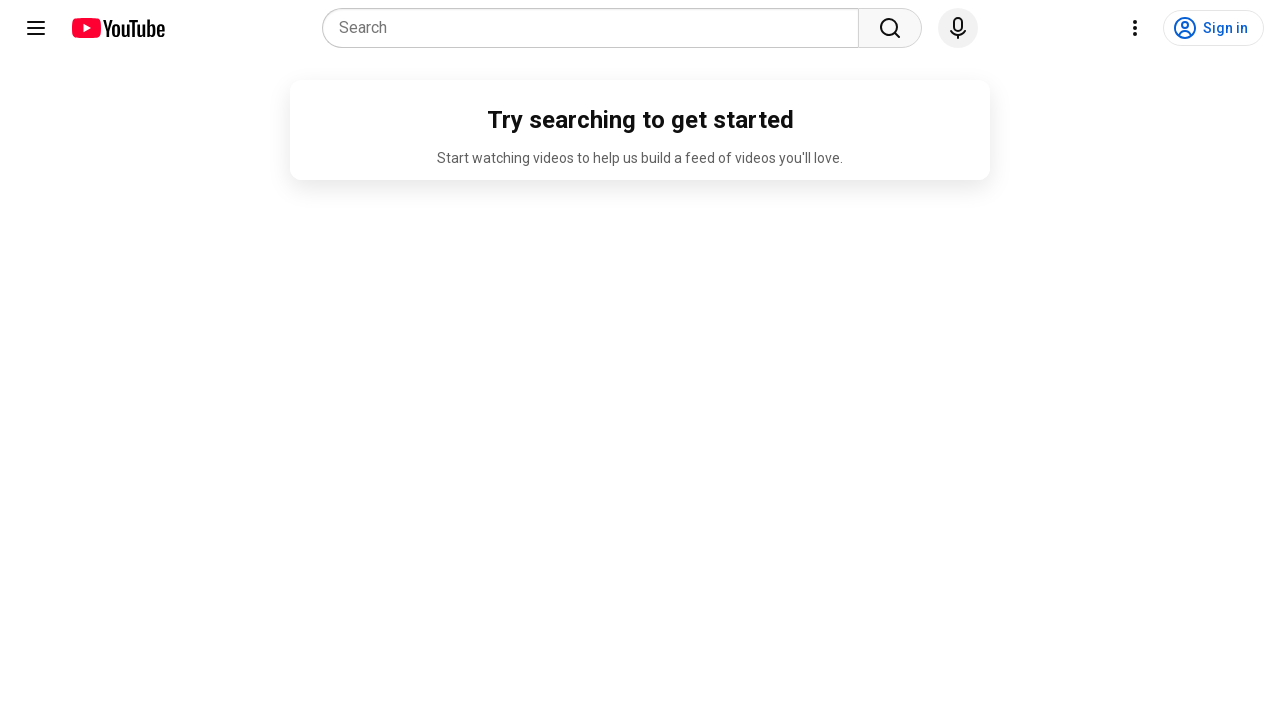

Verified search box is enabled and accessible
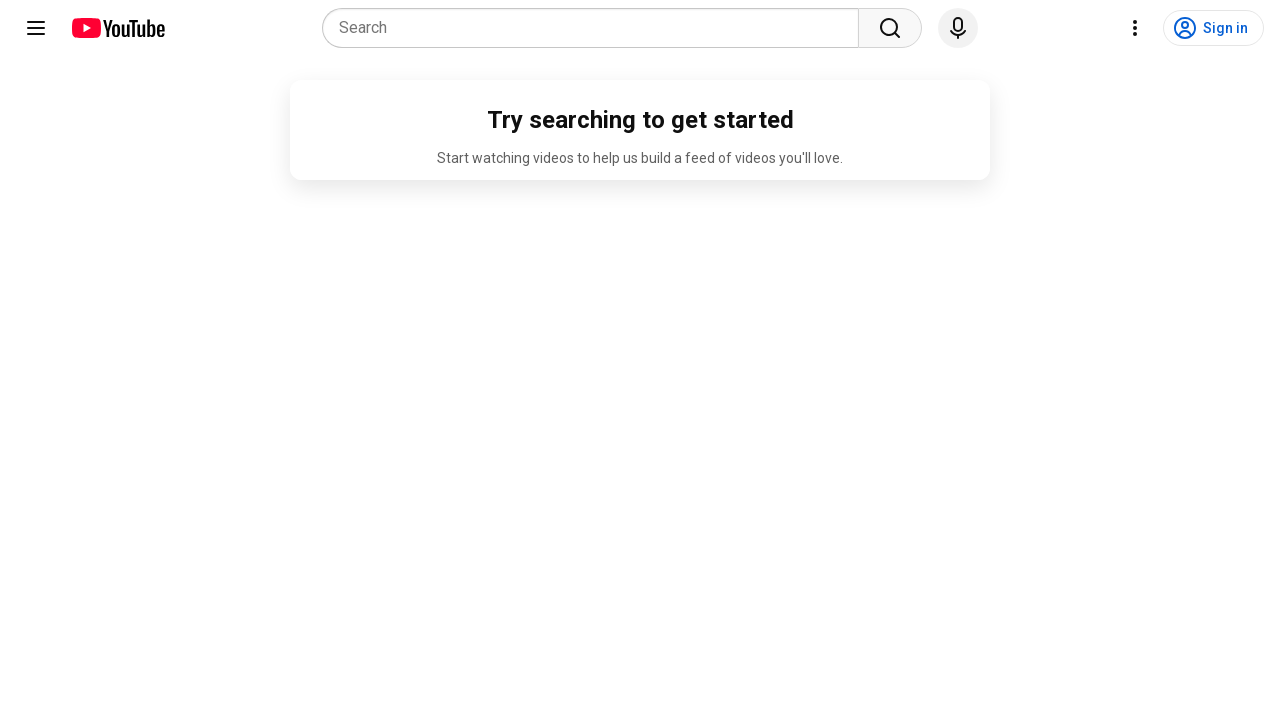

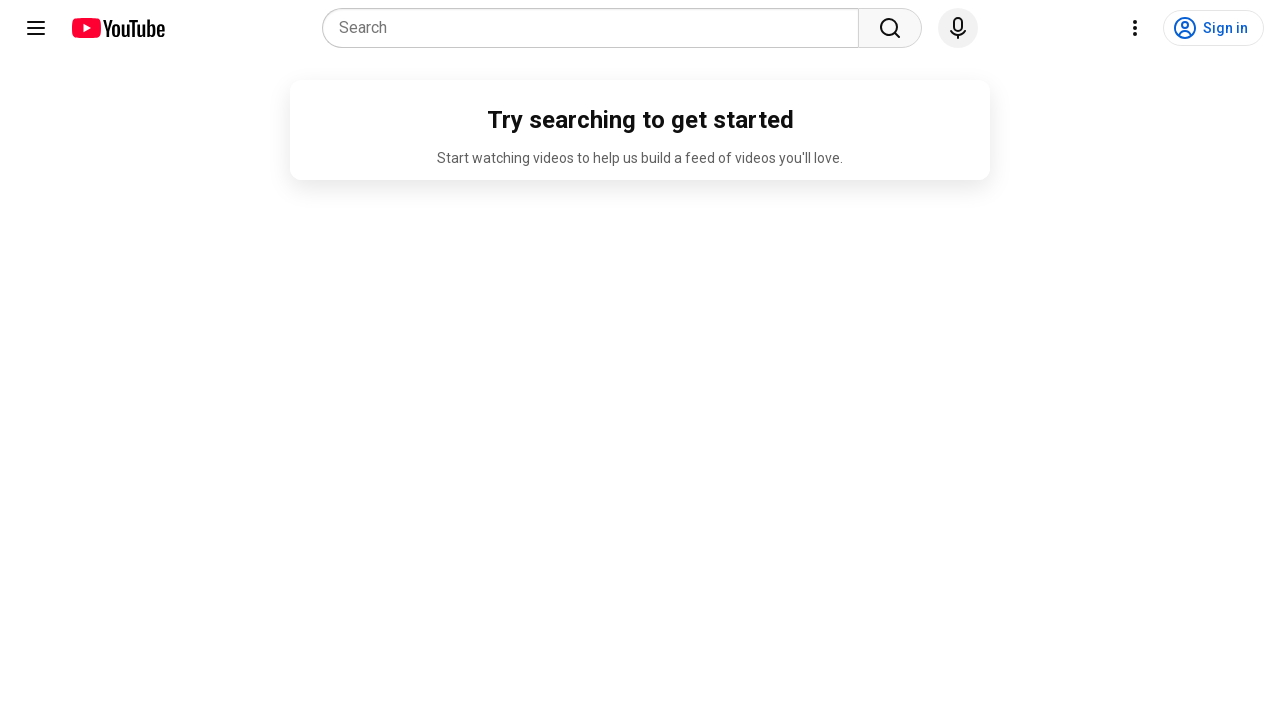